Tests a registration form by filling in personal information fields including first name, last name, address, email, phone number, selecting gender, checking hobby checkboxes, and clicking on a dropdown.

Starting URL: http://demo.automationtesting.in/Register.html

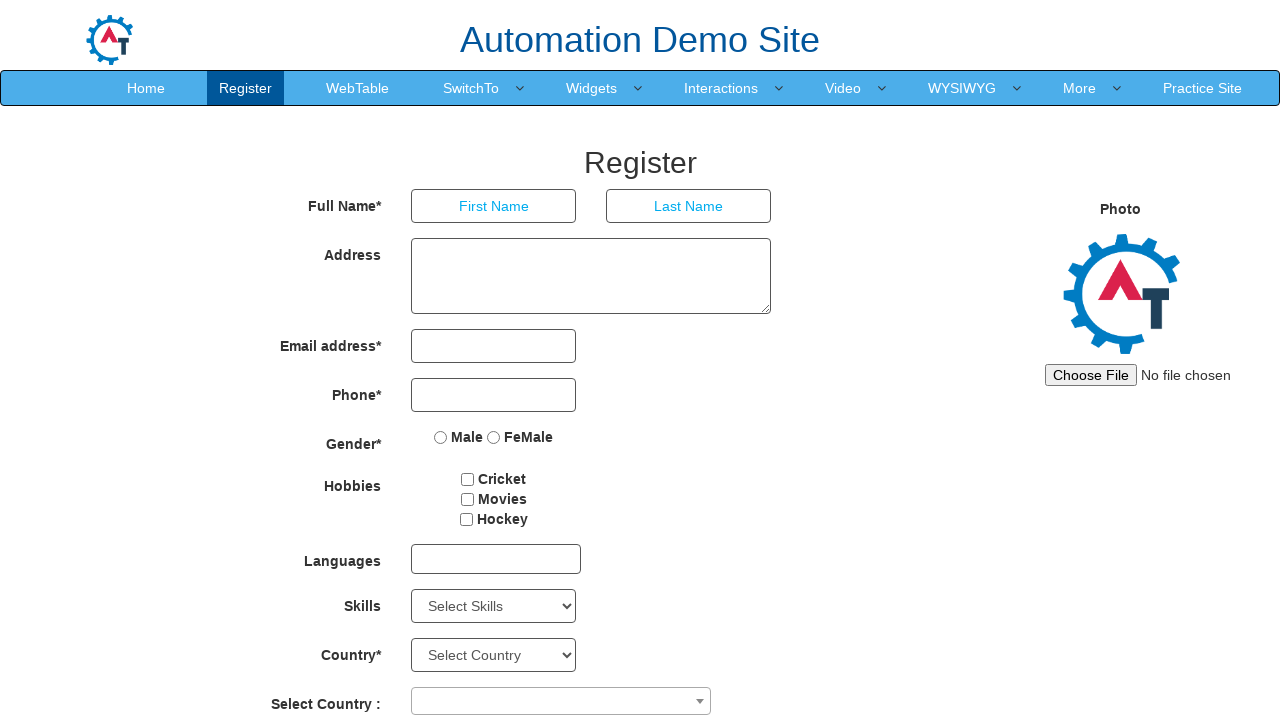

Filled first name field with 'Bhargav' on input[placeholder='First Name']
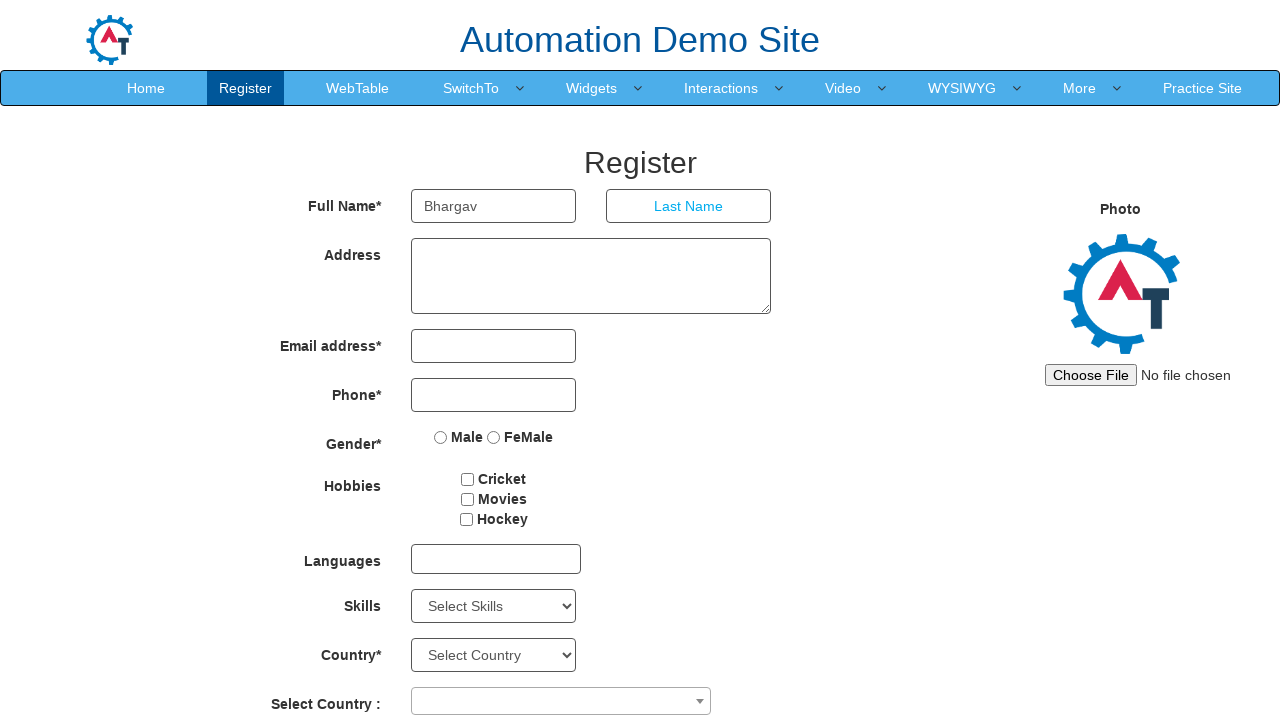

Filled last name field with 'Reddy' on input[placeholder='Last Name']
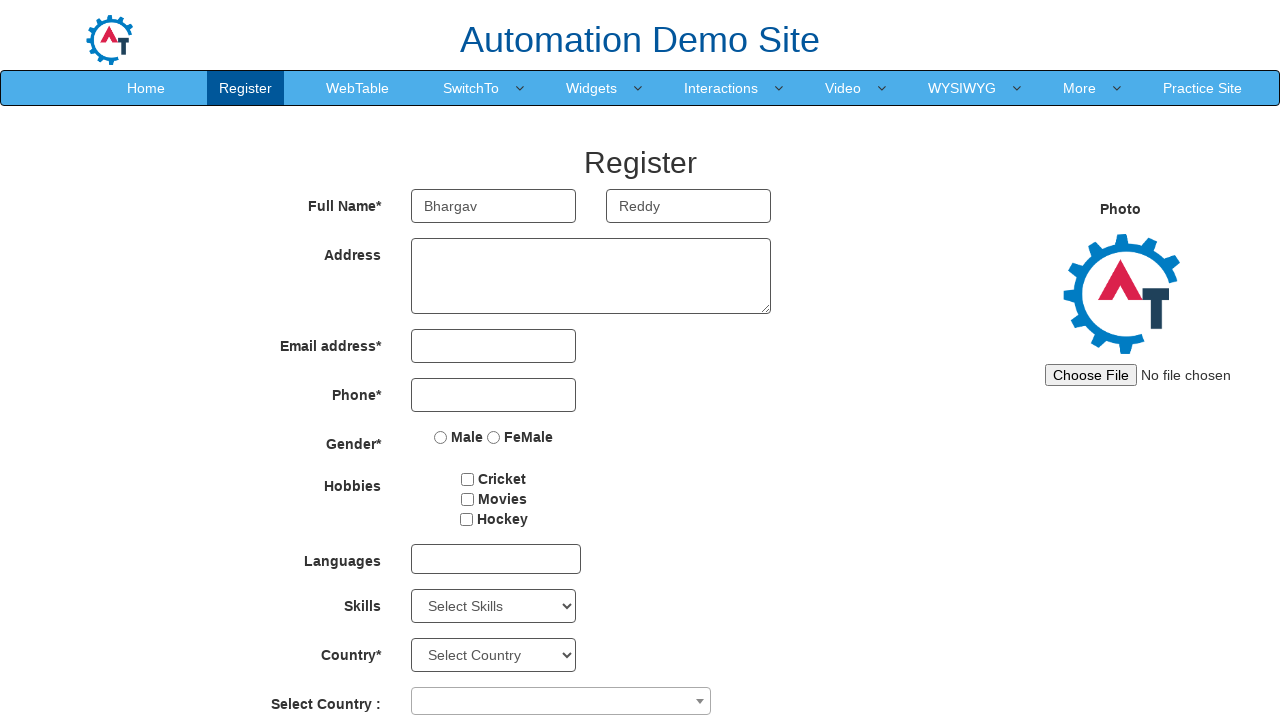

Filled address field with 'India' on textarea[rows='3']
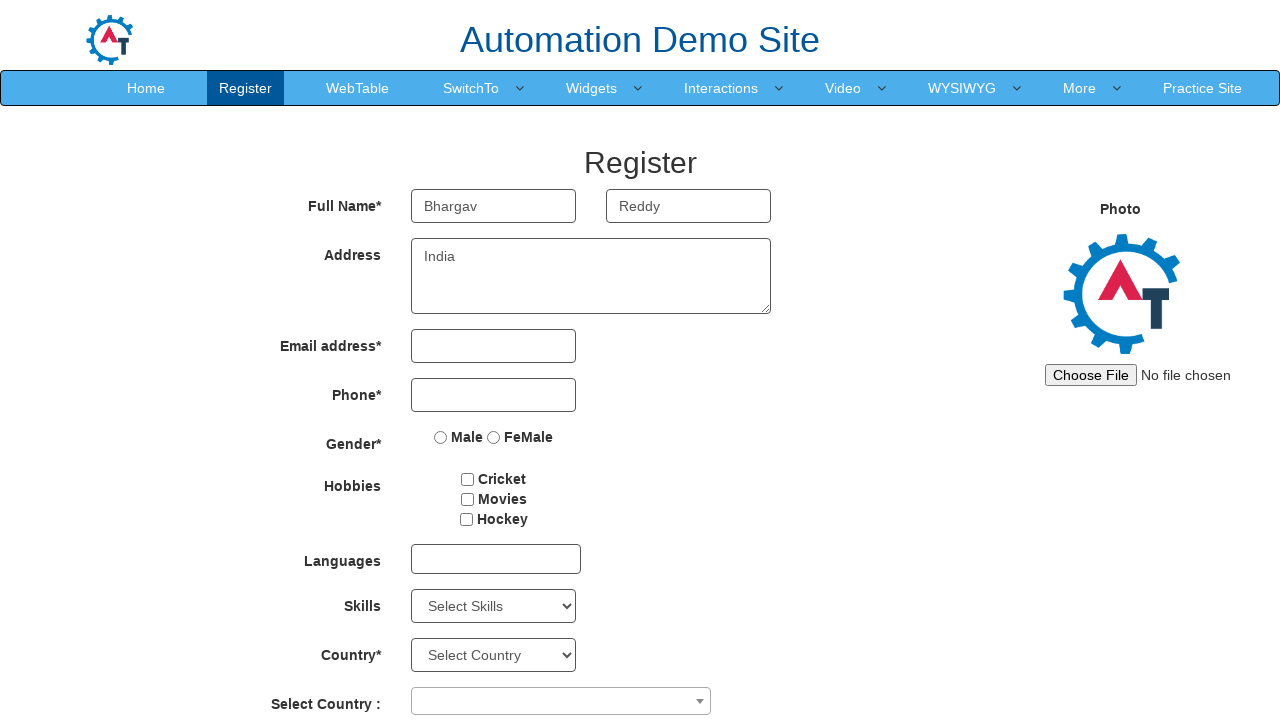

Filled email field with 'bhargavreddy6@gmail.com' on input[type='email']
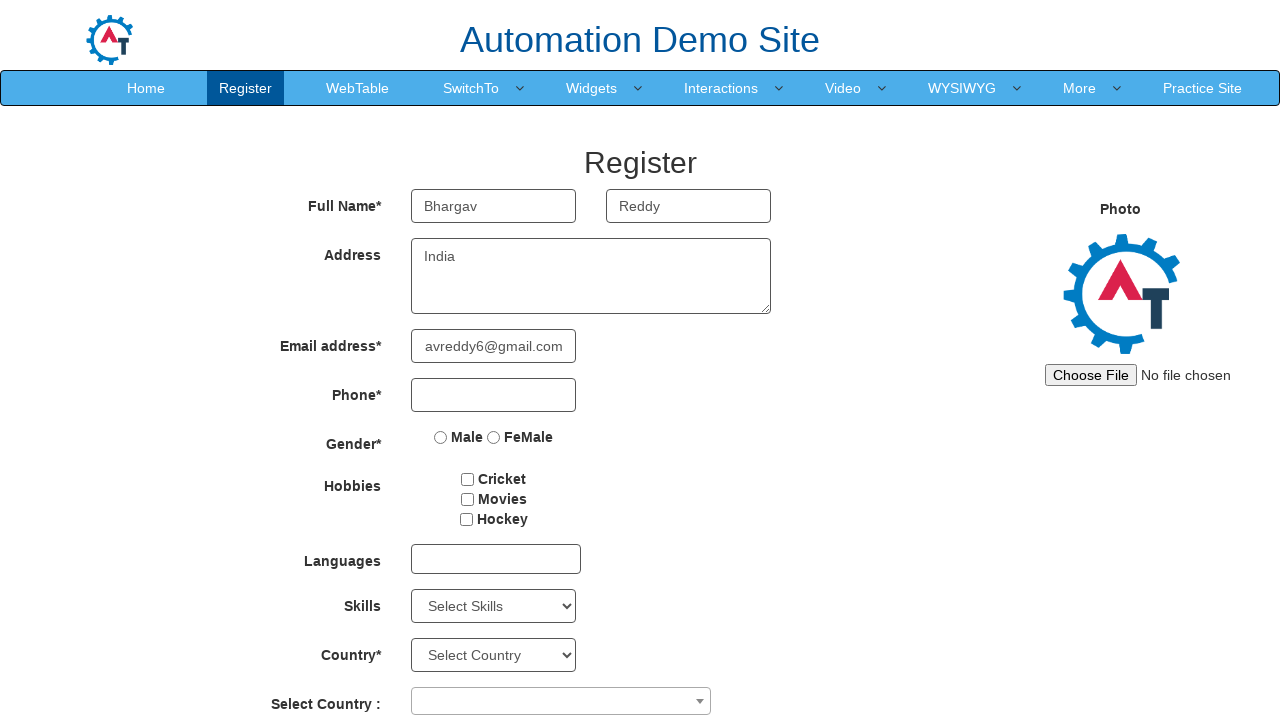

Filled phone number field with '9742107524' on input[type='tel']
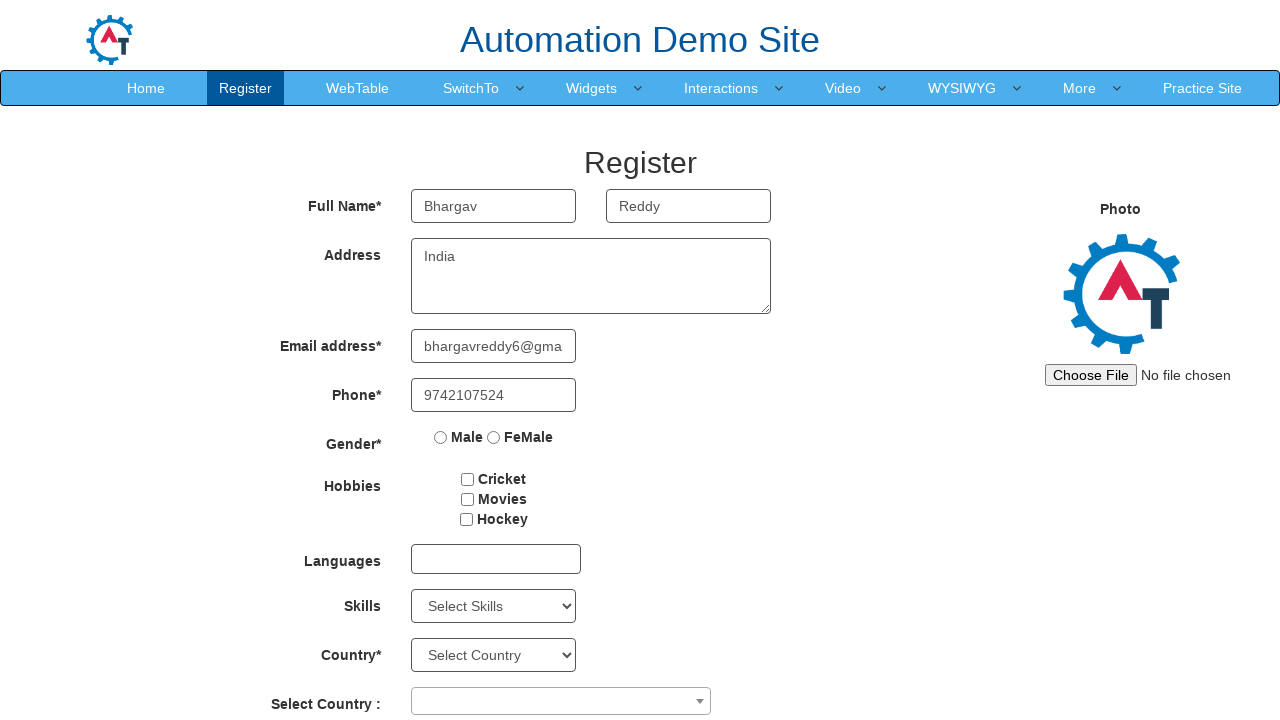

Selected 'Male' gender radio button at (441, 437) on input[type='radio'][value='Male']
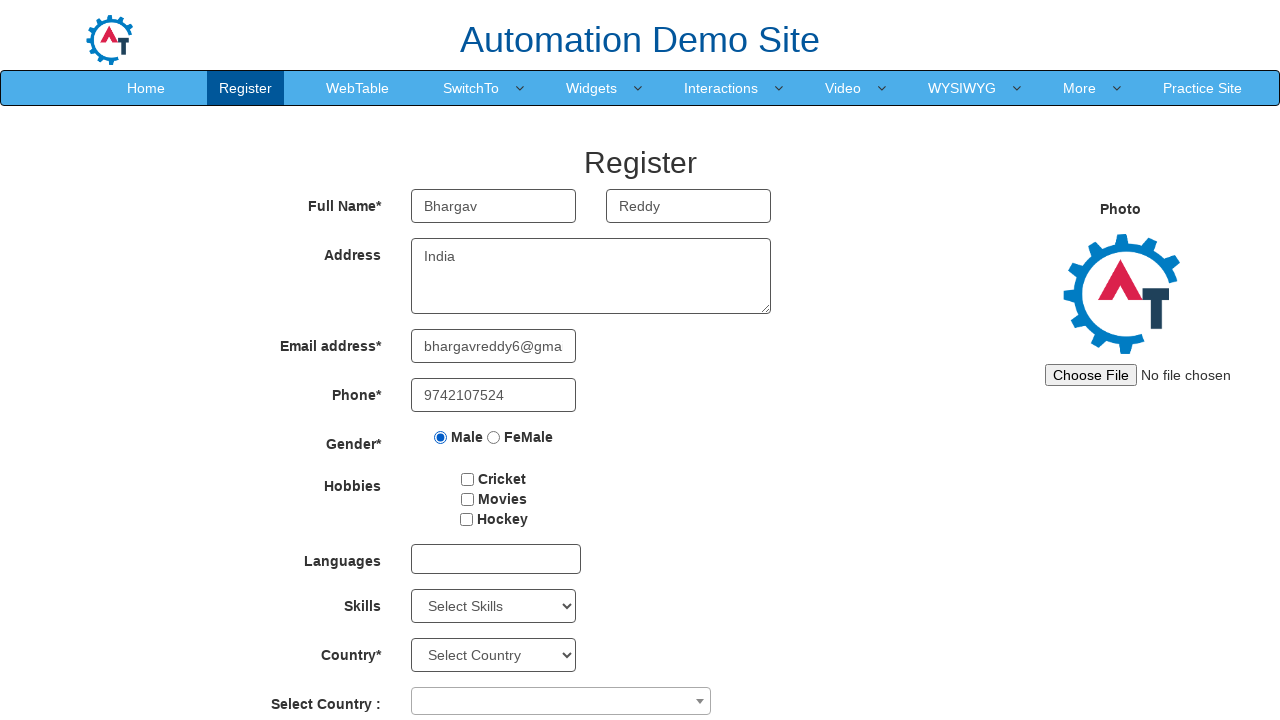

Checked hobby checkbox 1 at (468, 479) on input[type='checkbox']#checkbox1
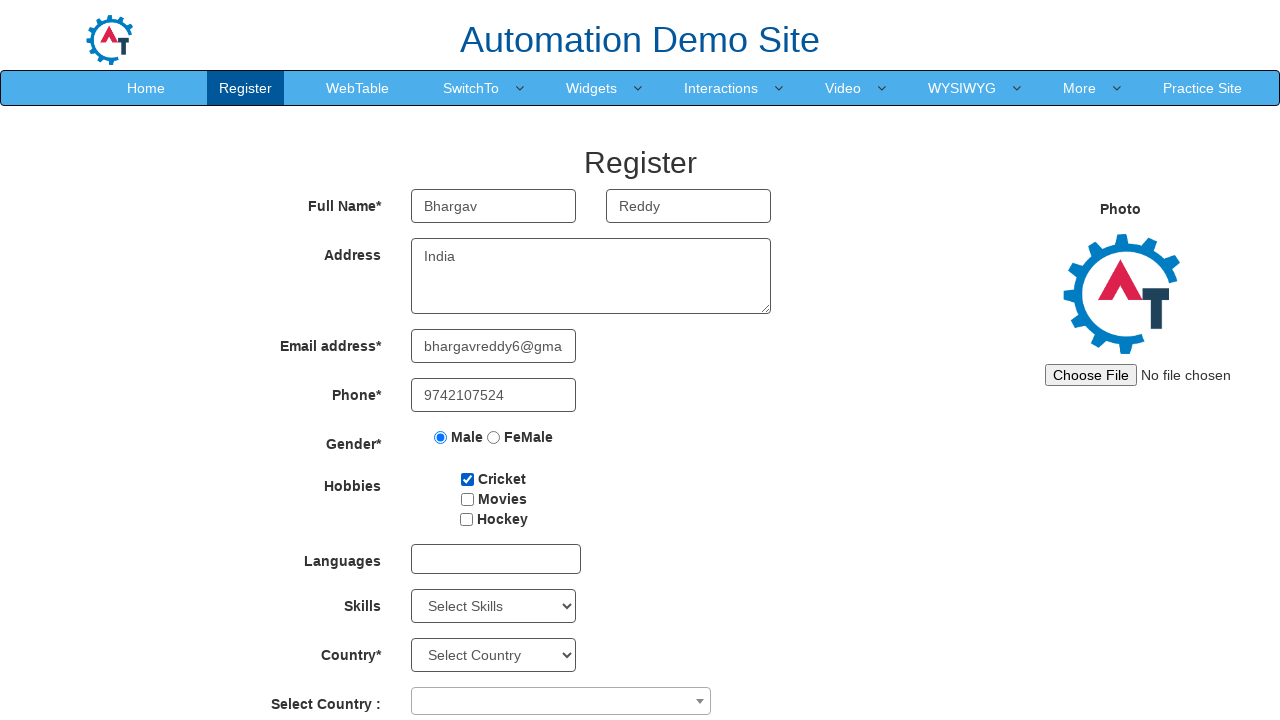

Checked hobby checkbox 2 at (467, 499) on input[type='checkbox']#checkbox2
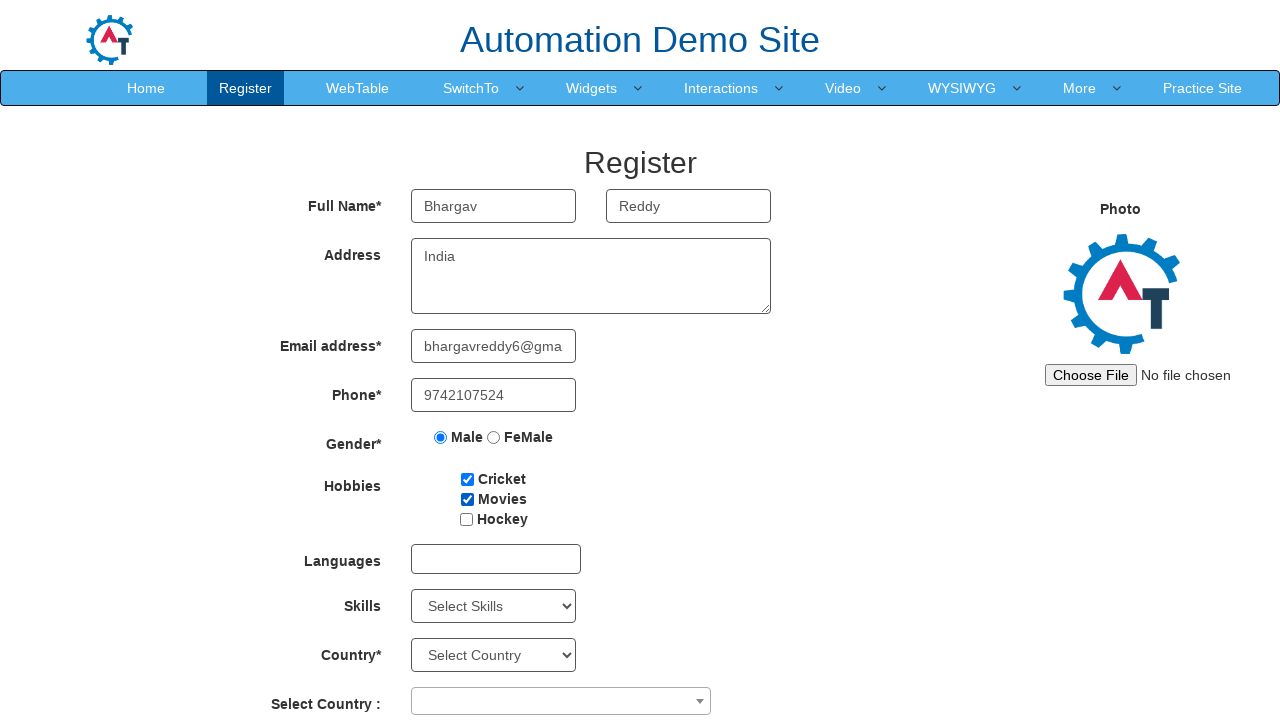

Clicked on the dropdown menu at (496, 559) on div#msdd
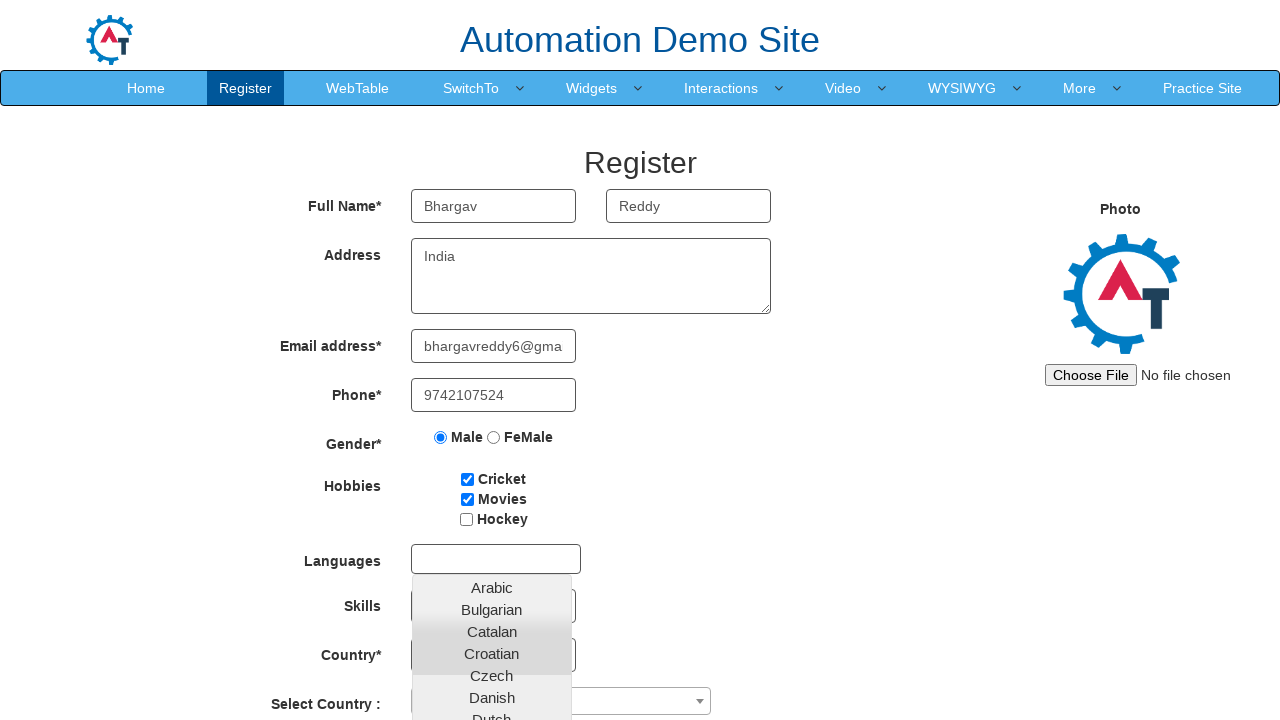

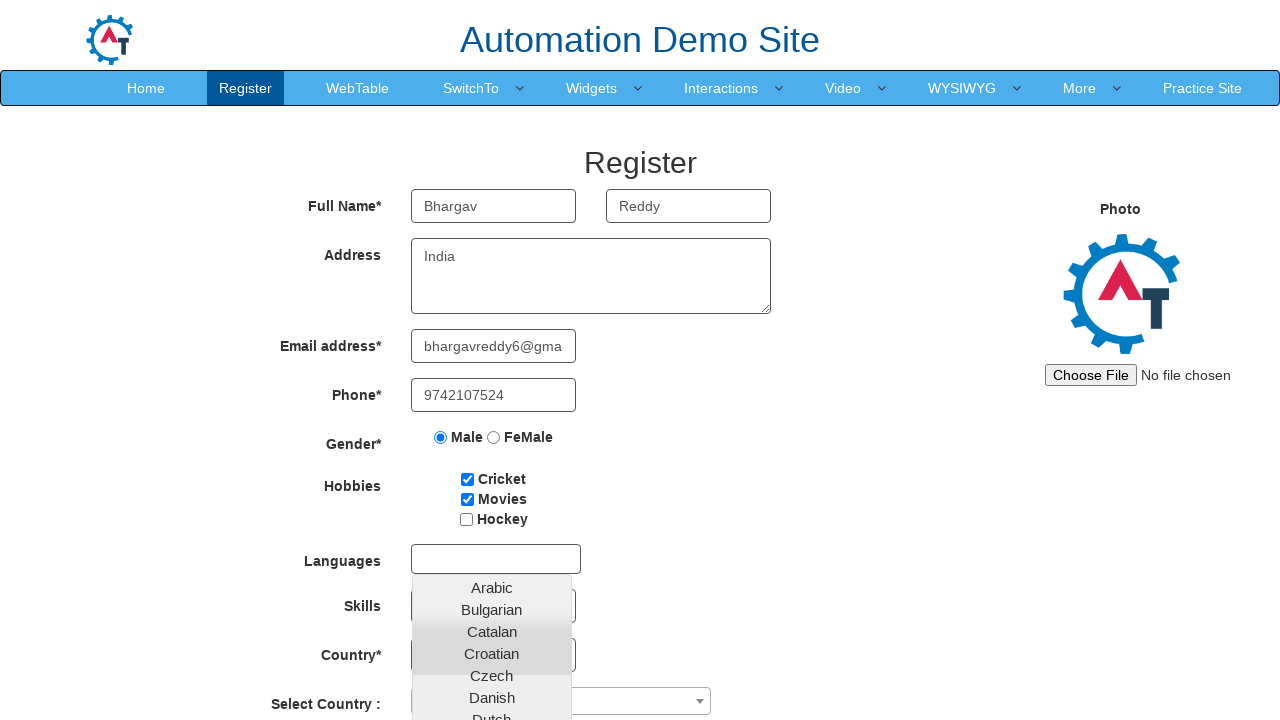